Tests the bus ticket booking form on AbhiBus by filling in the source city, destination city, and journey date fields.

Starting URL: https://www.abhibus.com/bus-ticket-booking

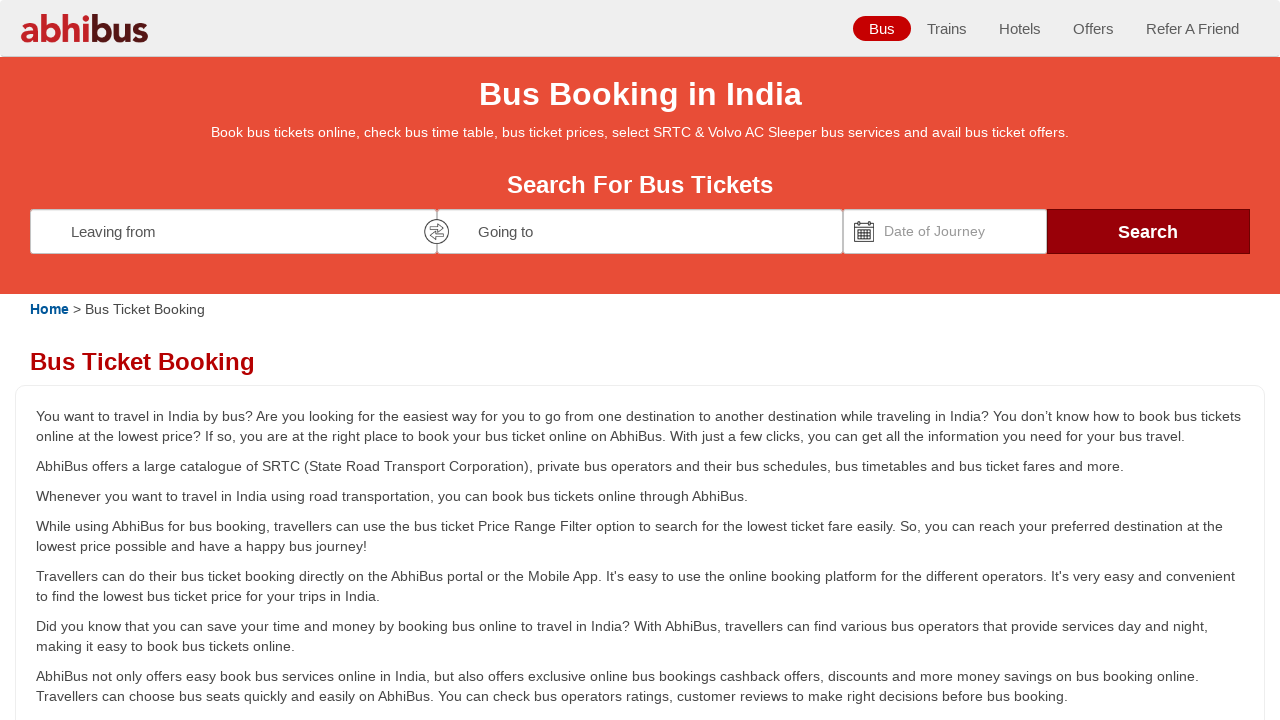

Filled source city field with 'Hyderabad' on #source
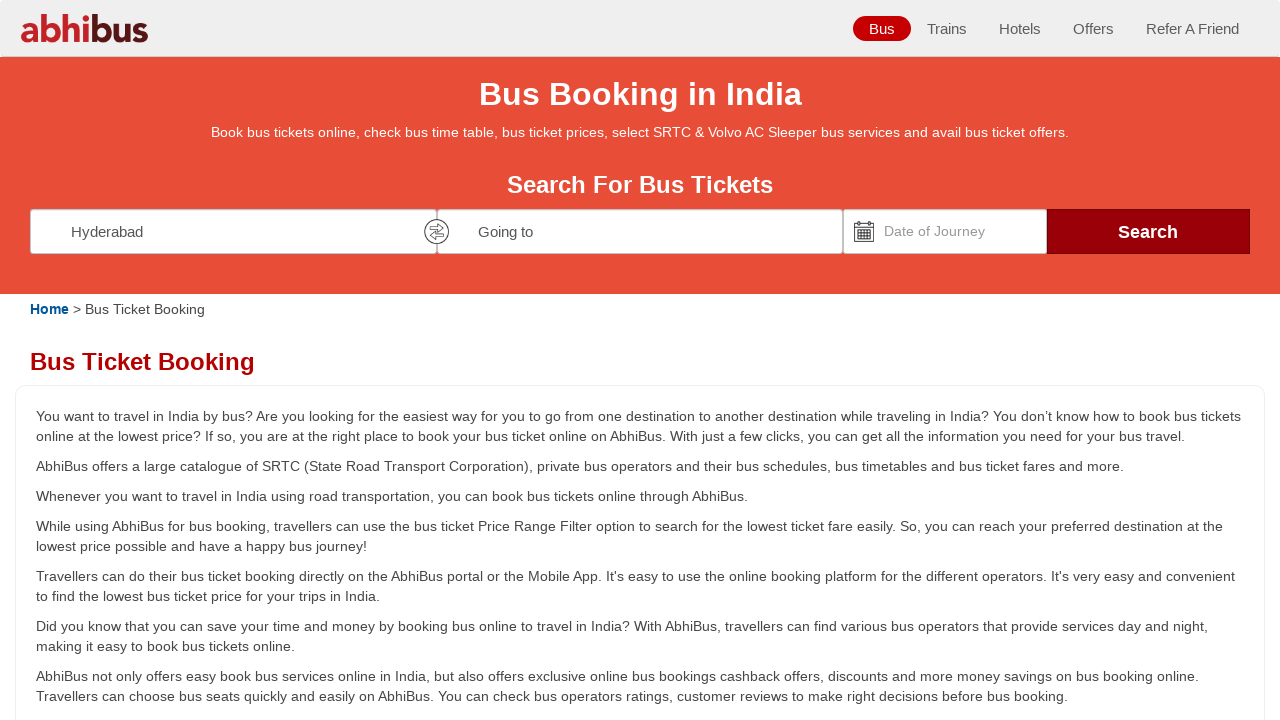

Filled destination city field with 'Bangalore' on #destination
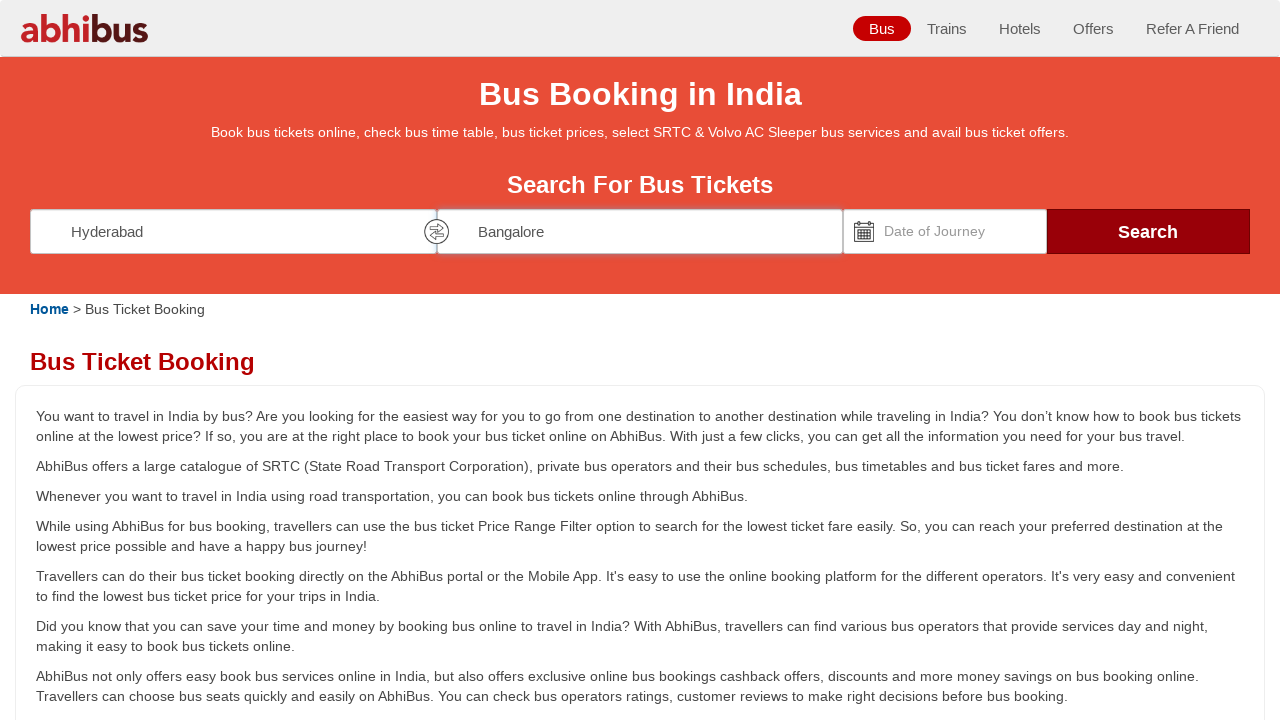

Set journey date to 15/08/2025 using JavaScript
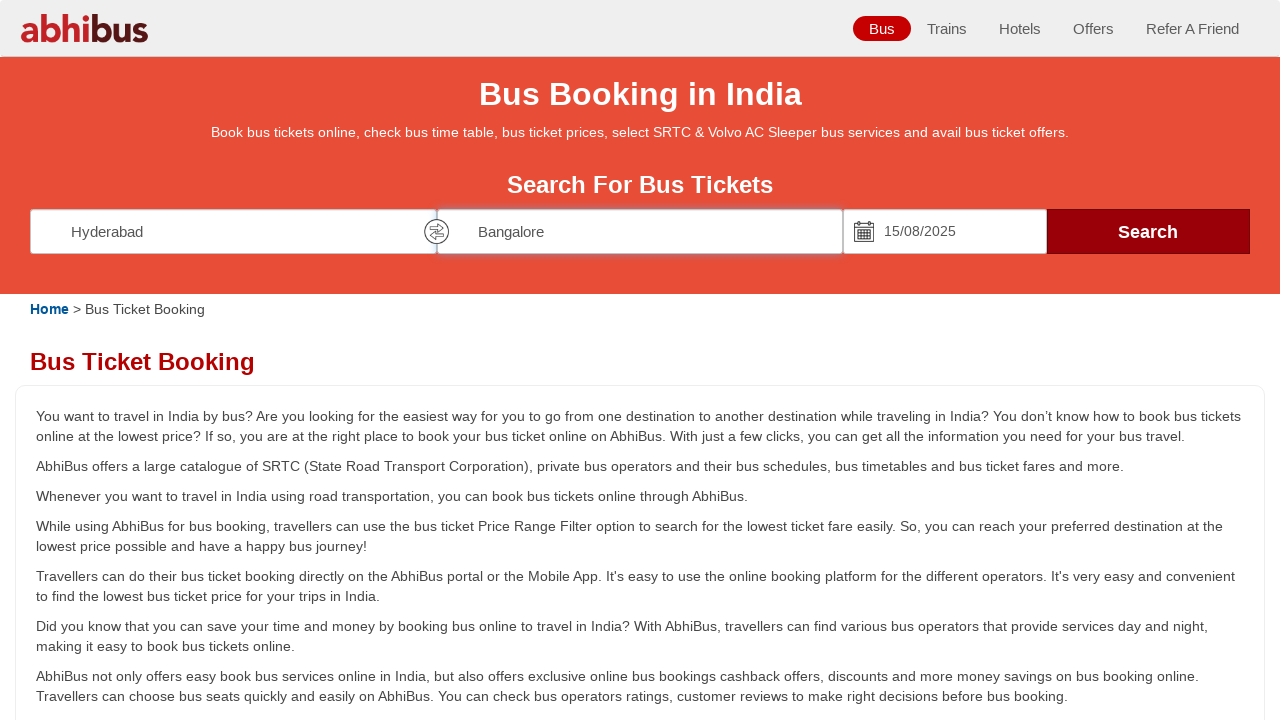

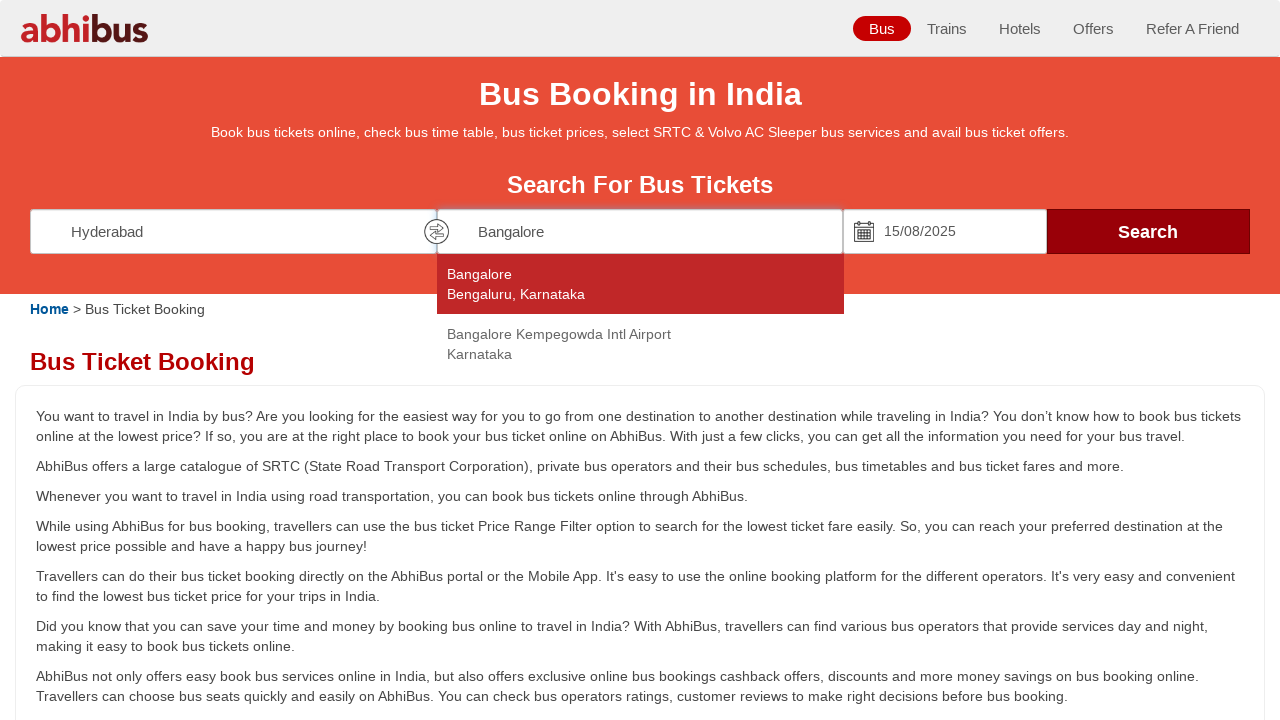